Navigates to a test page and clicks a checkbox, then verifies the checkbox state is reflected in a display element

Starting URL: https://test.k6.io/browser.php

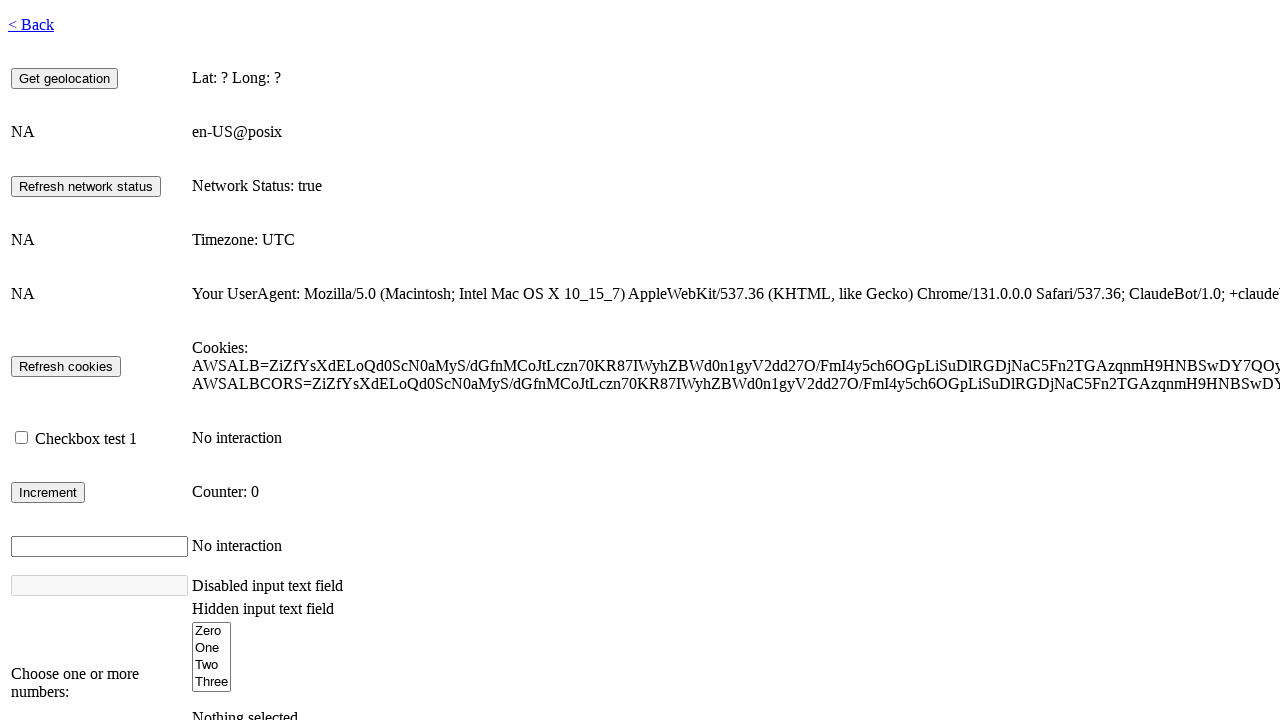

Clicked checkbox #checkbox1 to check it at (22, 438) on #checkbox1
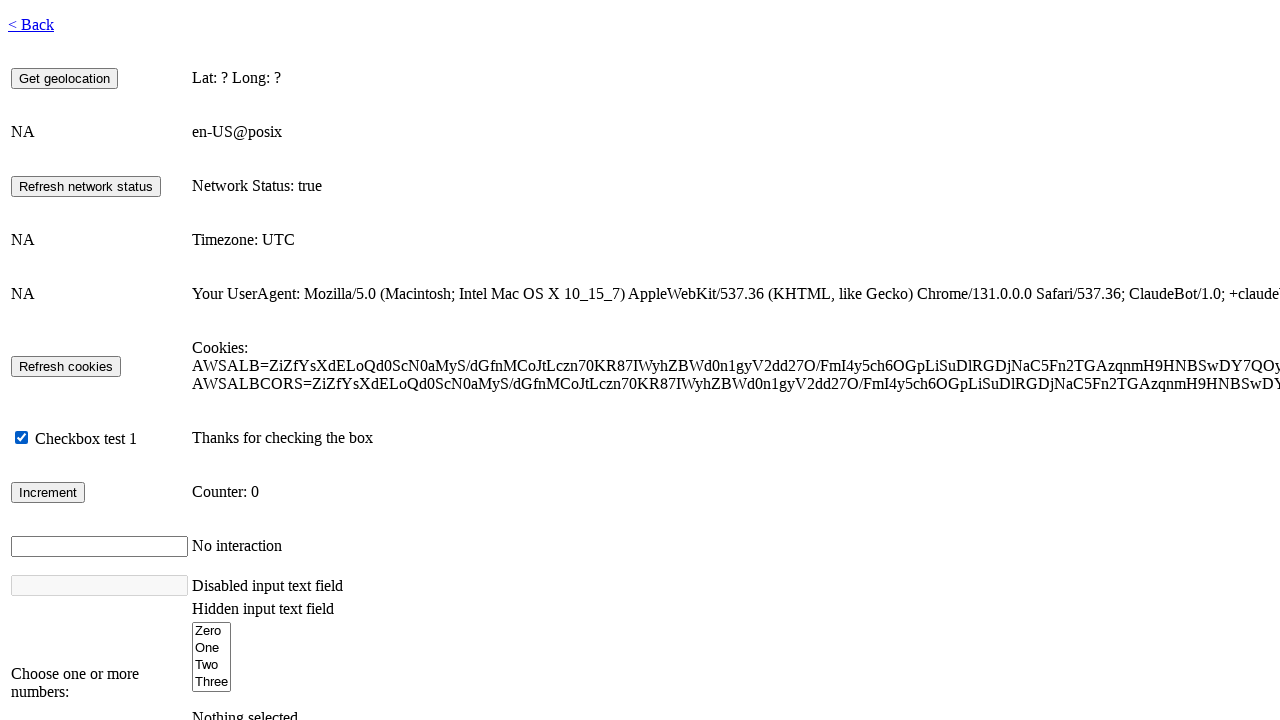

Waited for checkbox info display element to appear
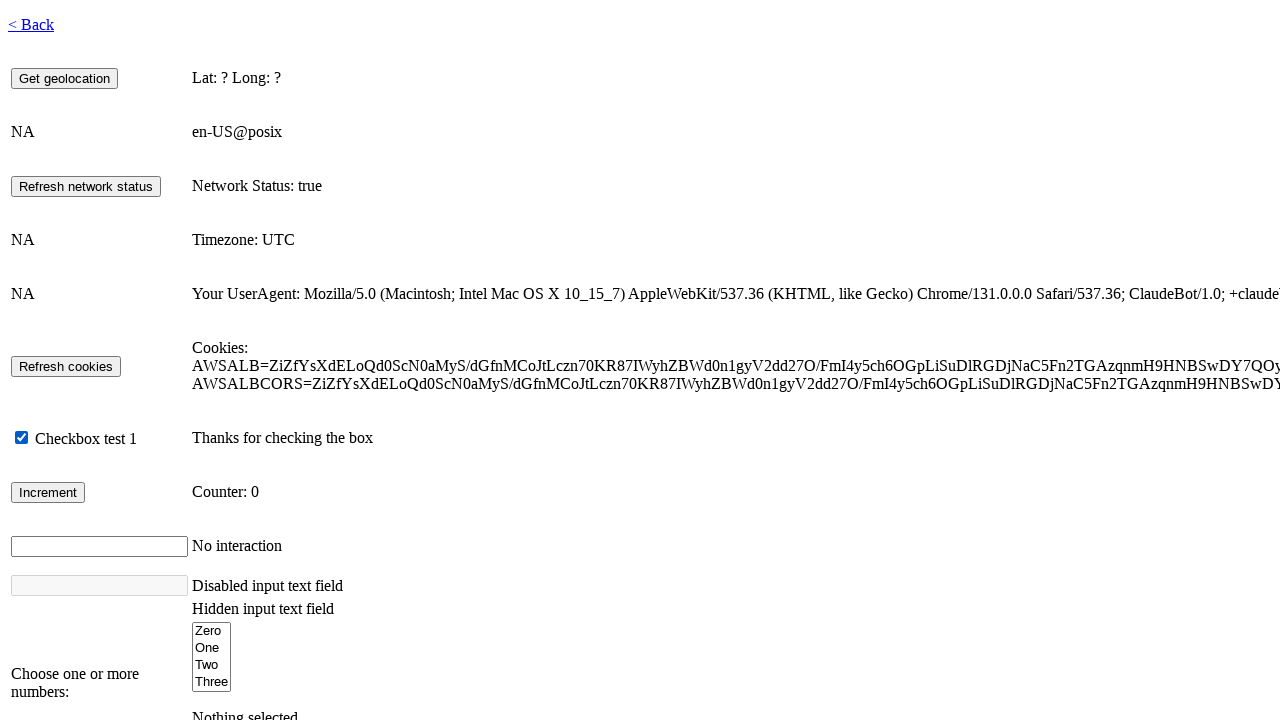

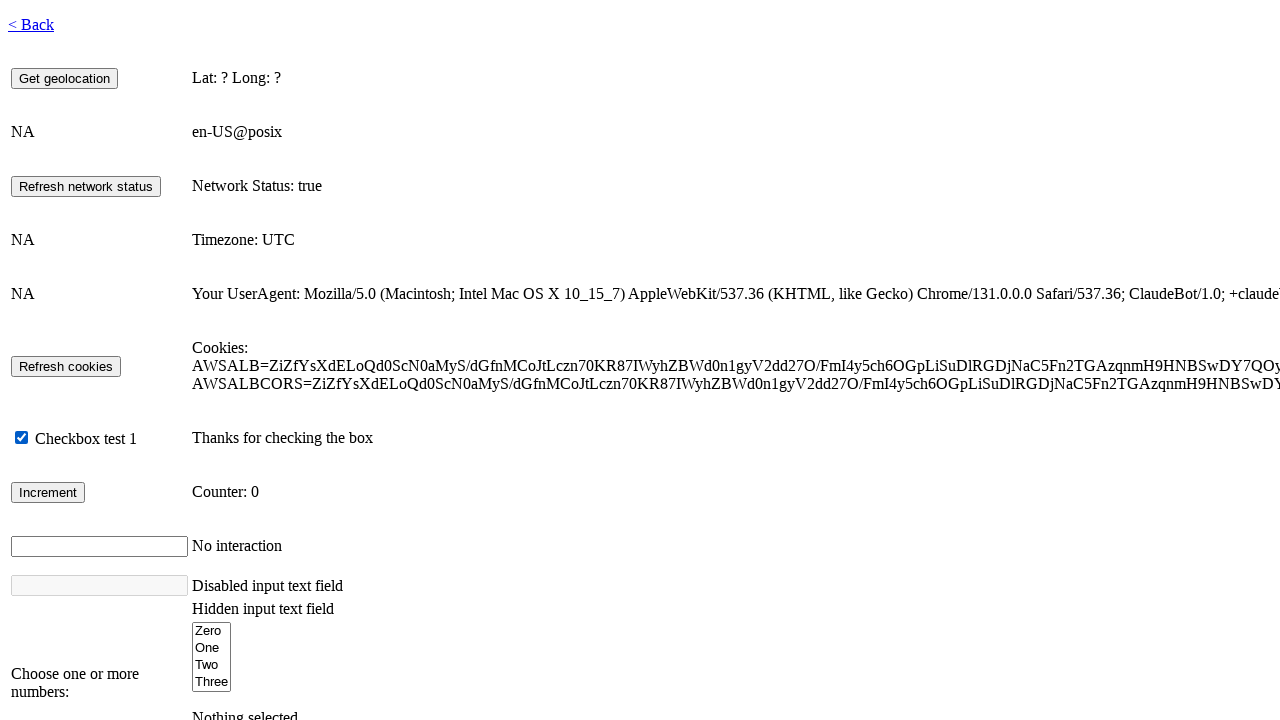